Navigates to YouTube Music homepage and clicks the play button on the first list item to play music

Starting URL: https://music.youtube.com/

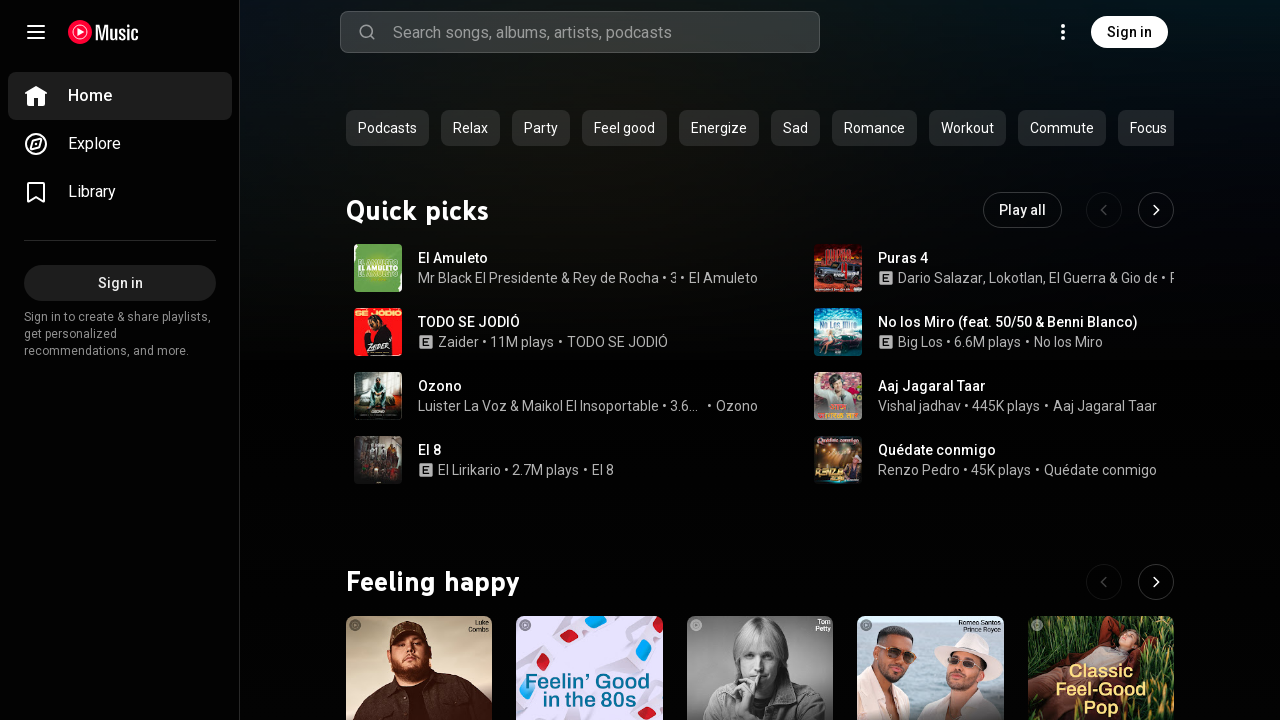

Waited for first music list item to become visible
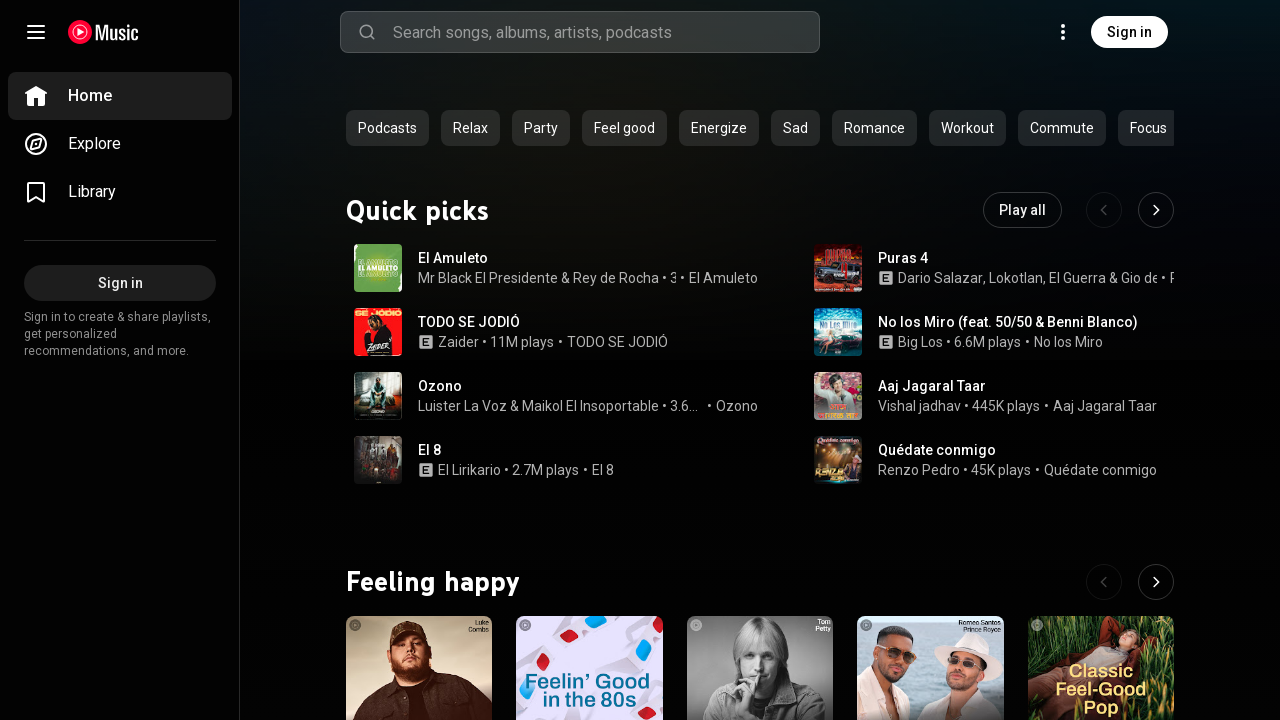

Clicked play button to start playing music at (378, 268) on #play-button
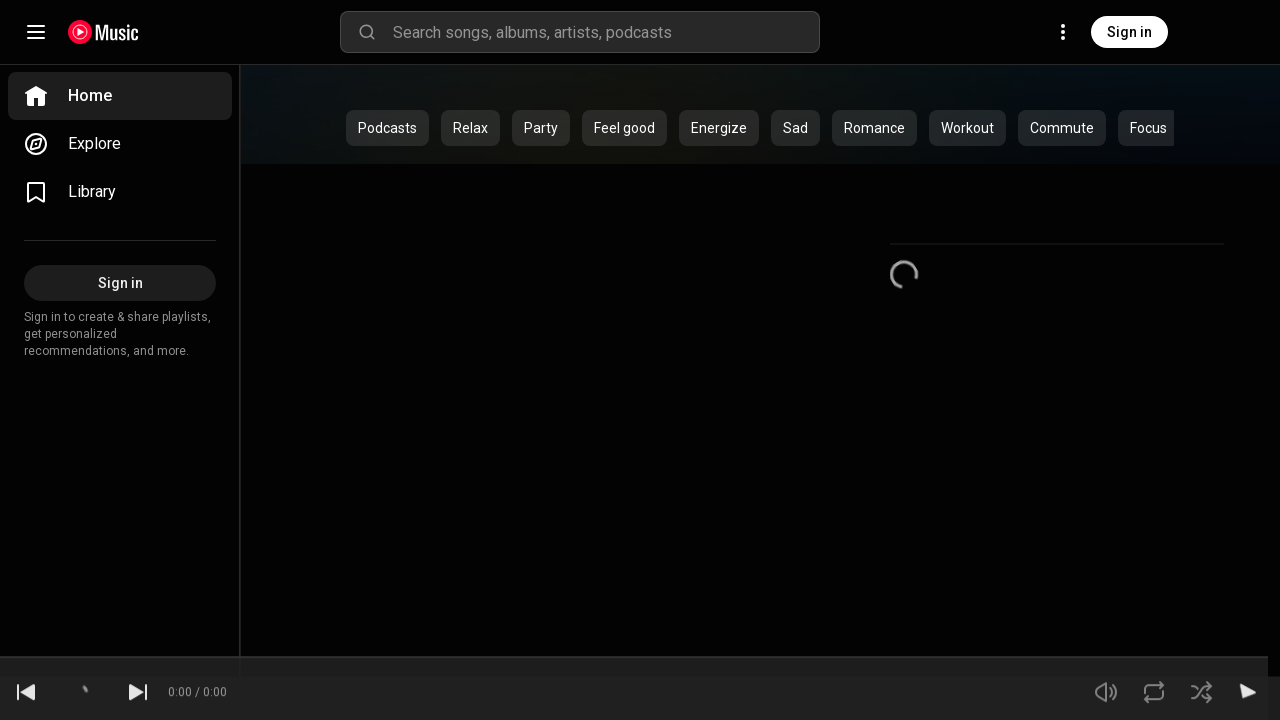

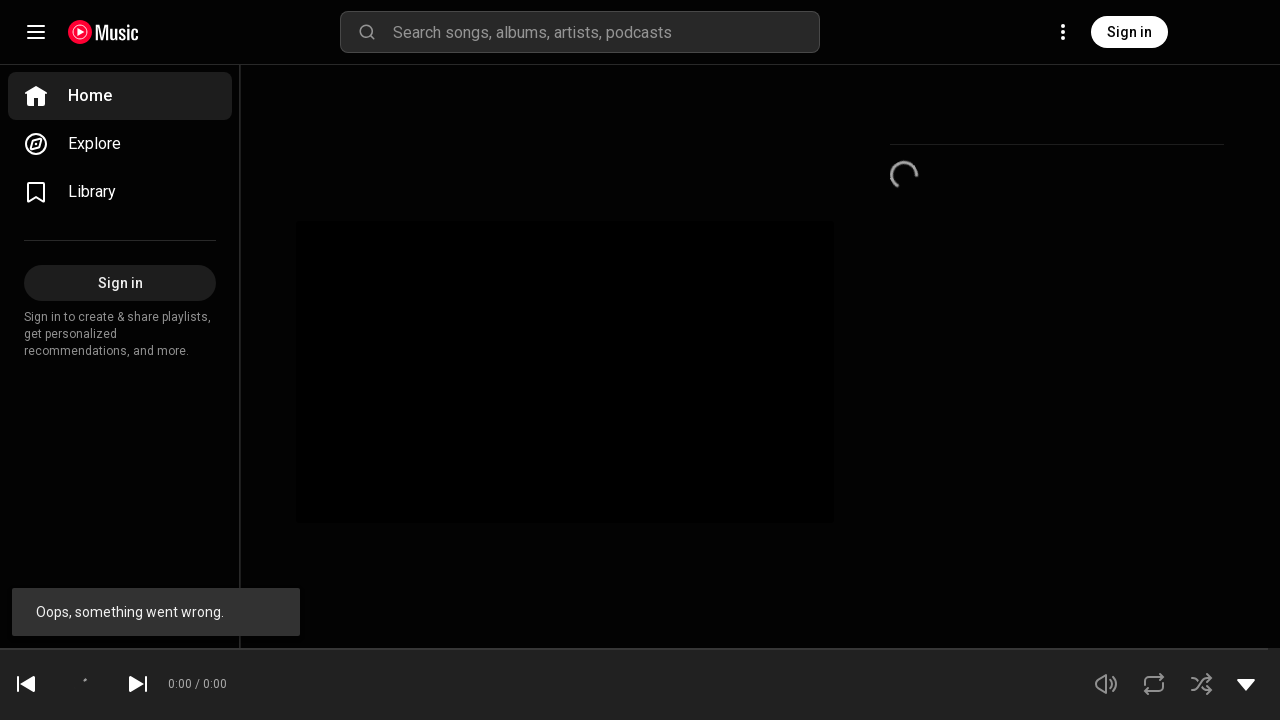